Tests JavaScript prompt dialog by clicking a button that triggers a prompt, entering text, and accepting it

Starting URL: https://the-internet.herokuapp.com/javascript_alerts

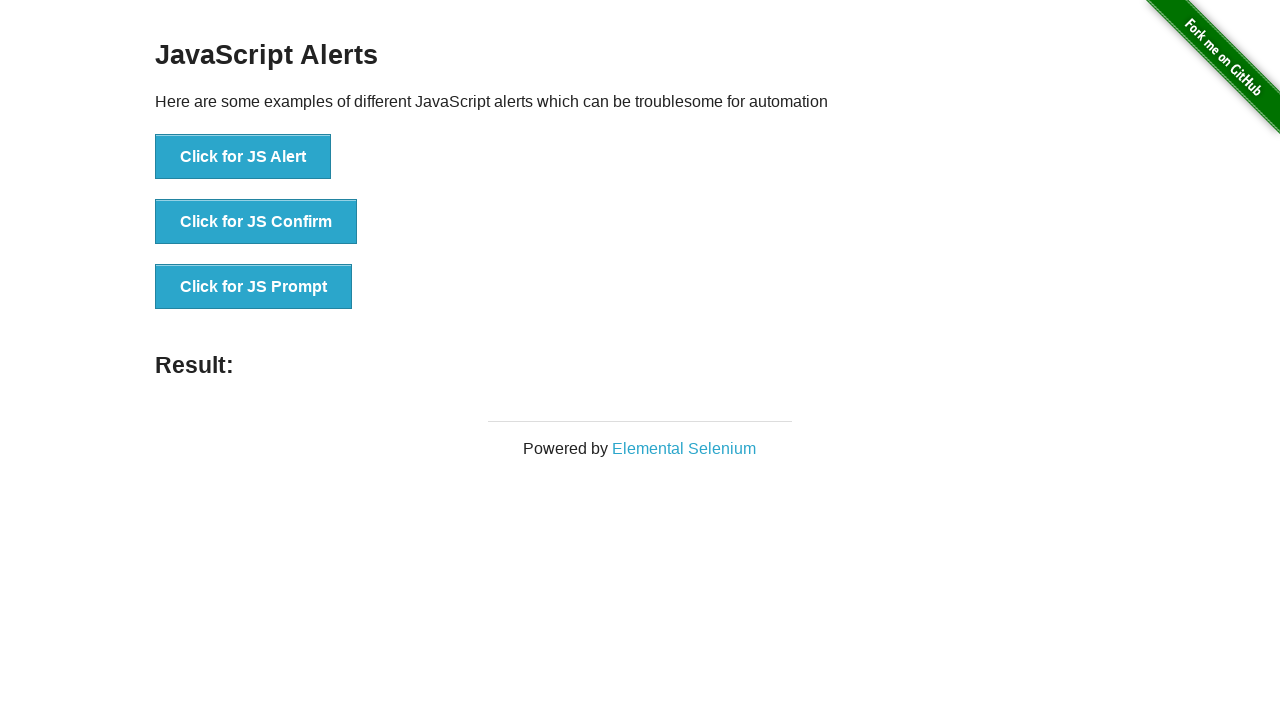

Set up dialog handler to accept prompt with text 'Geetu'
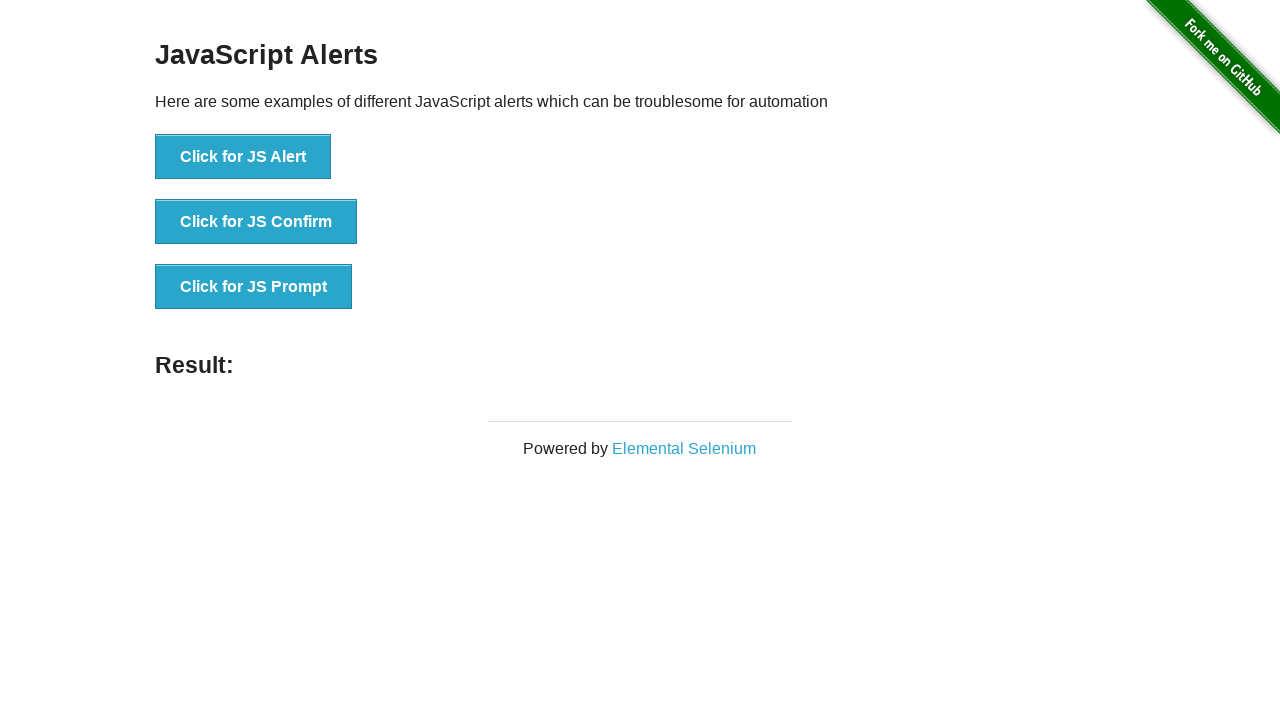

Clicked 'Click for JS Prompt' button to trigger prompt dialog at (254, 287) on internal:text="Click for JS Prompt"i
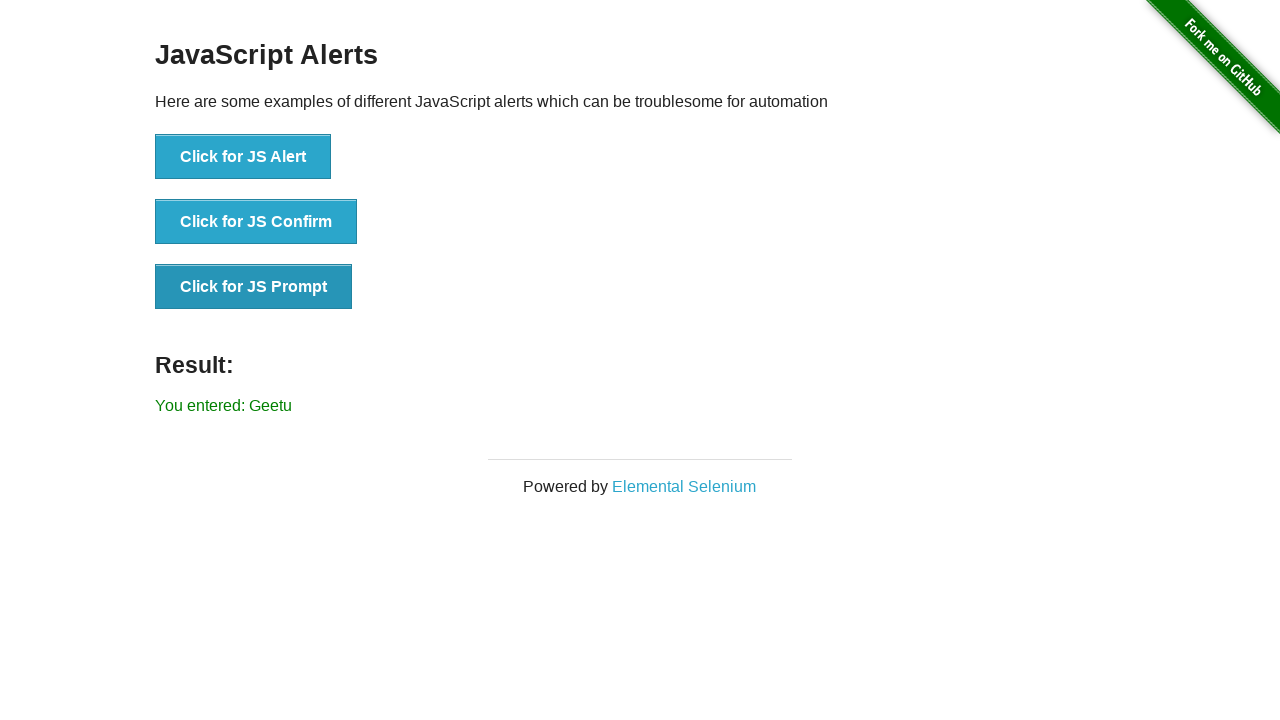

Waited for result element to appear
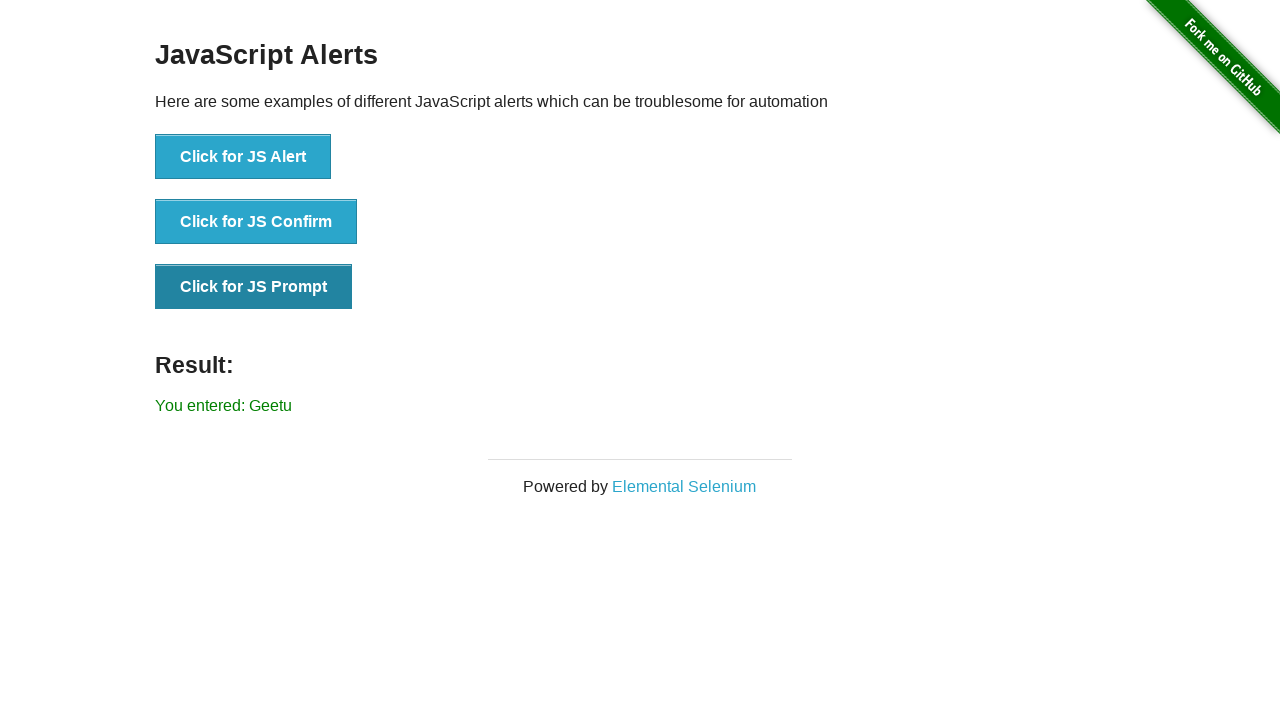

Verified result text matches 'You entered: Geetu'
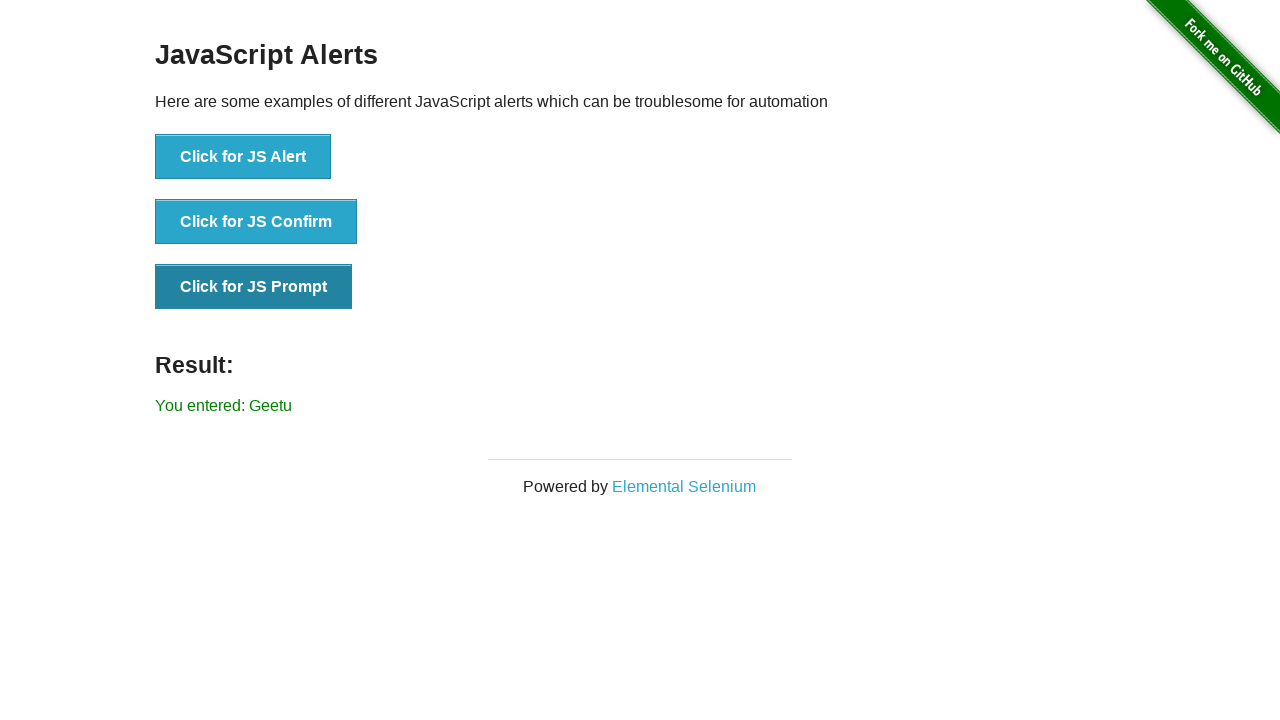

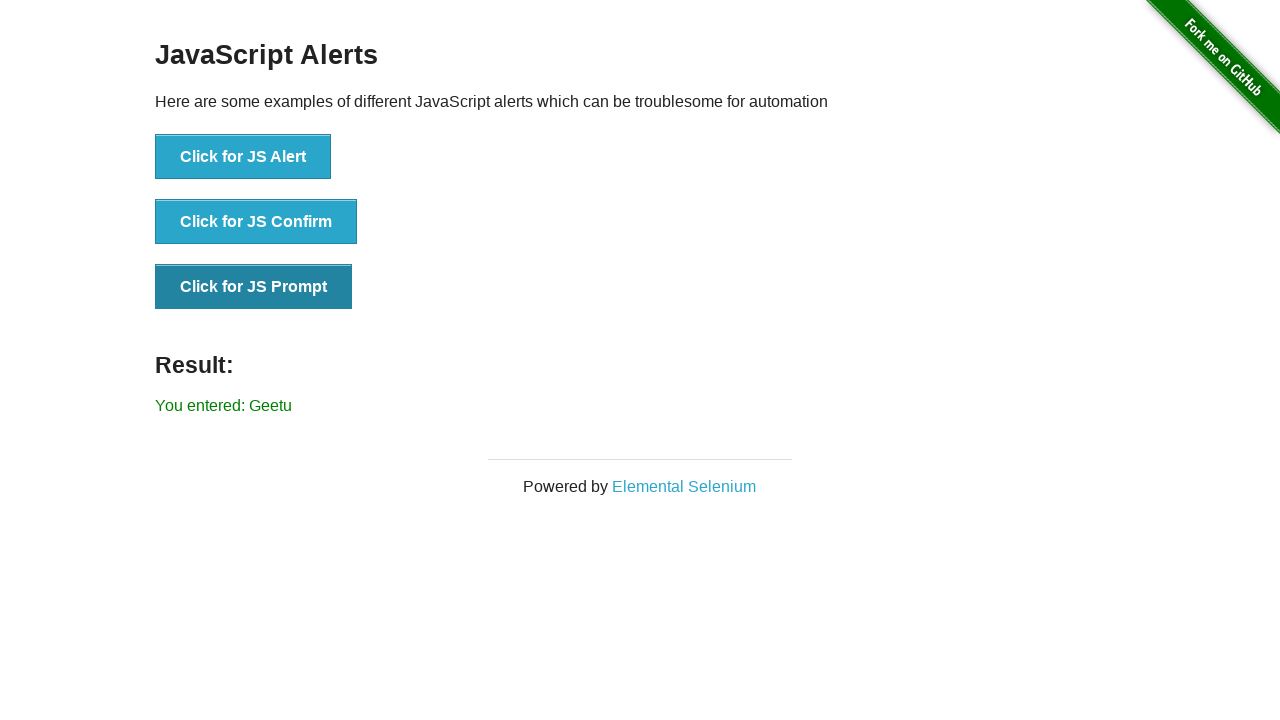